Tests JavaScript prompt alert handling by clicking a button to trigger a prompt dialog, typing text into it, and accepting the alert.

Starting URL: https://v1.training-support.net/selenium/javascript-alerts

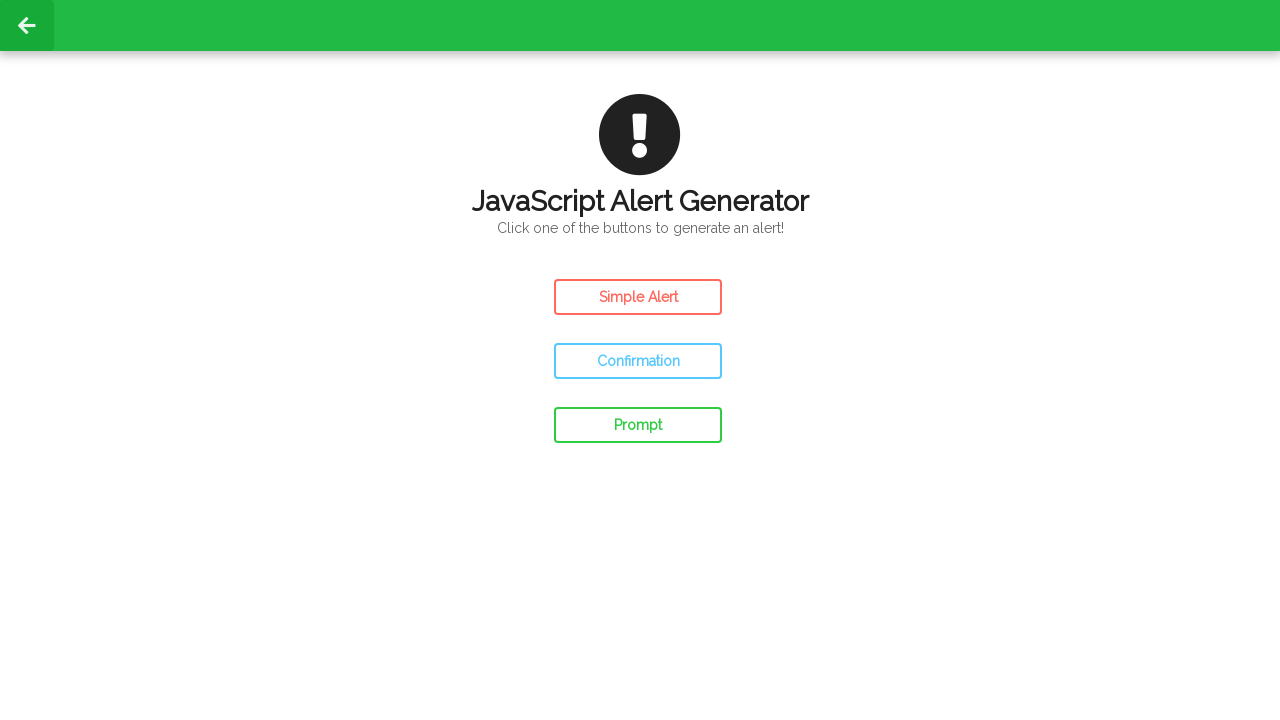

Set up dialog handler to accept prompt with 'Awesome!' text
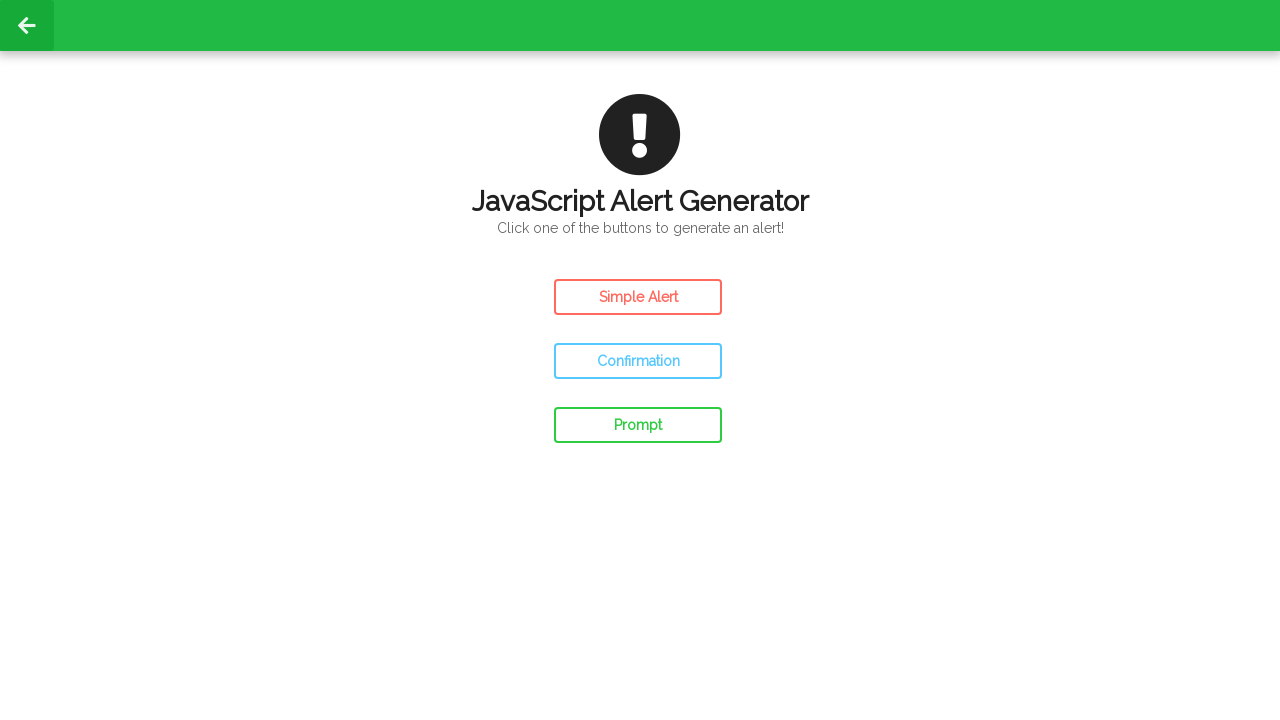

Clicked prompt button to trigger JavaScript prompt dialog at (638, 425) on #prompt
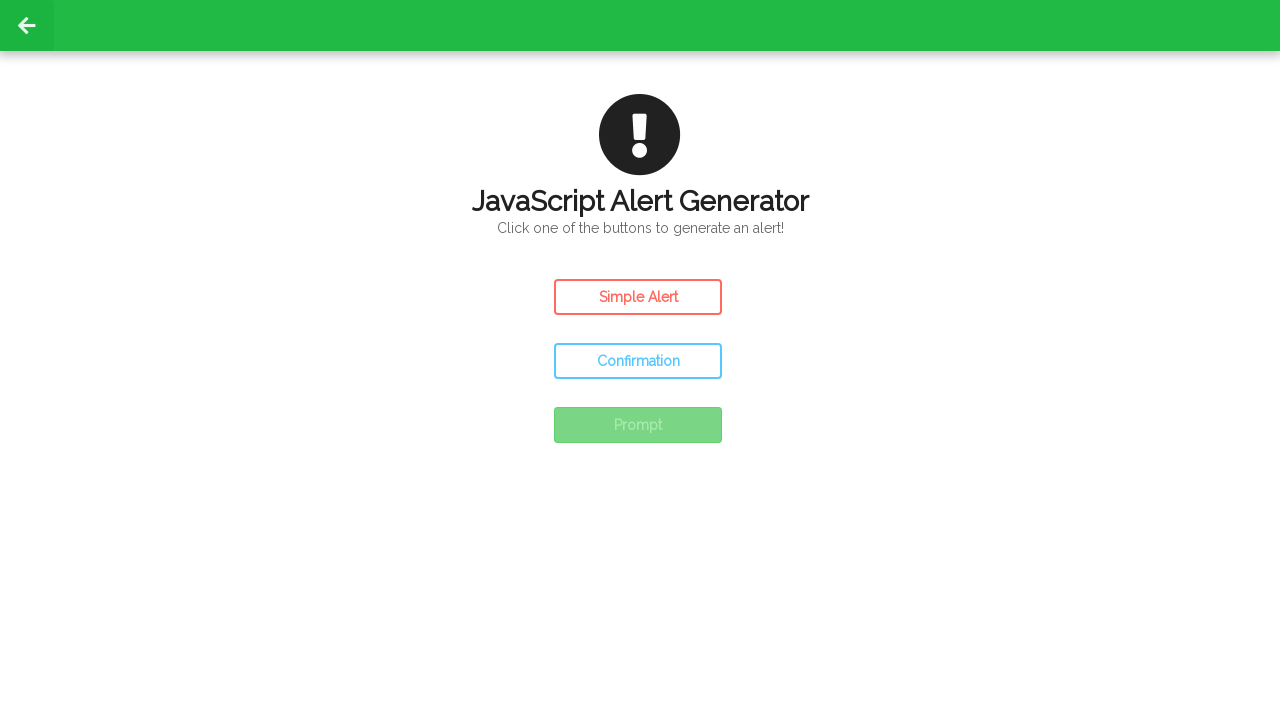

Waited for dialog interaction to complete
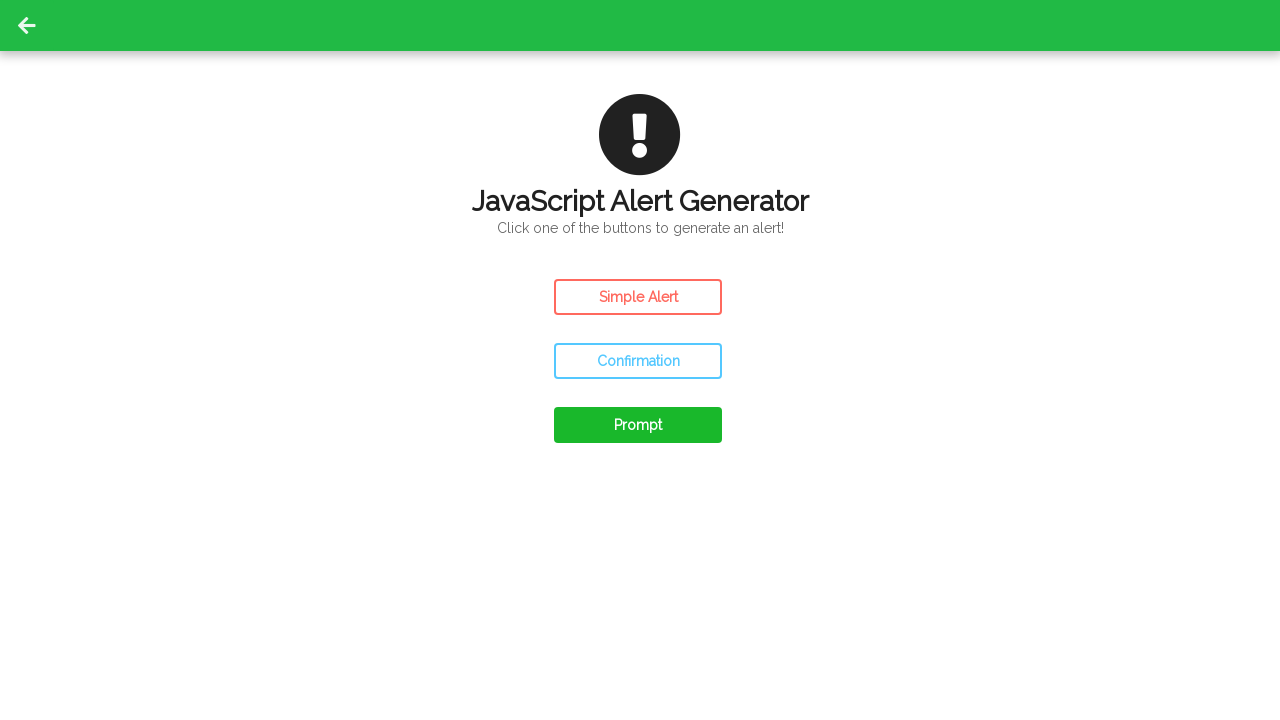

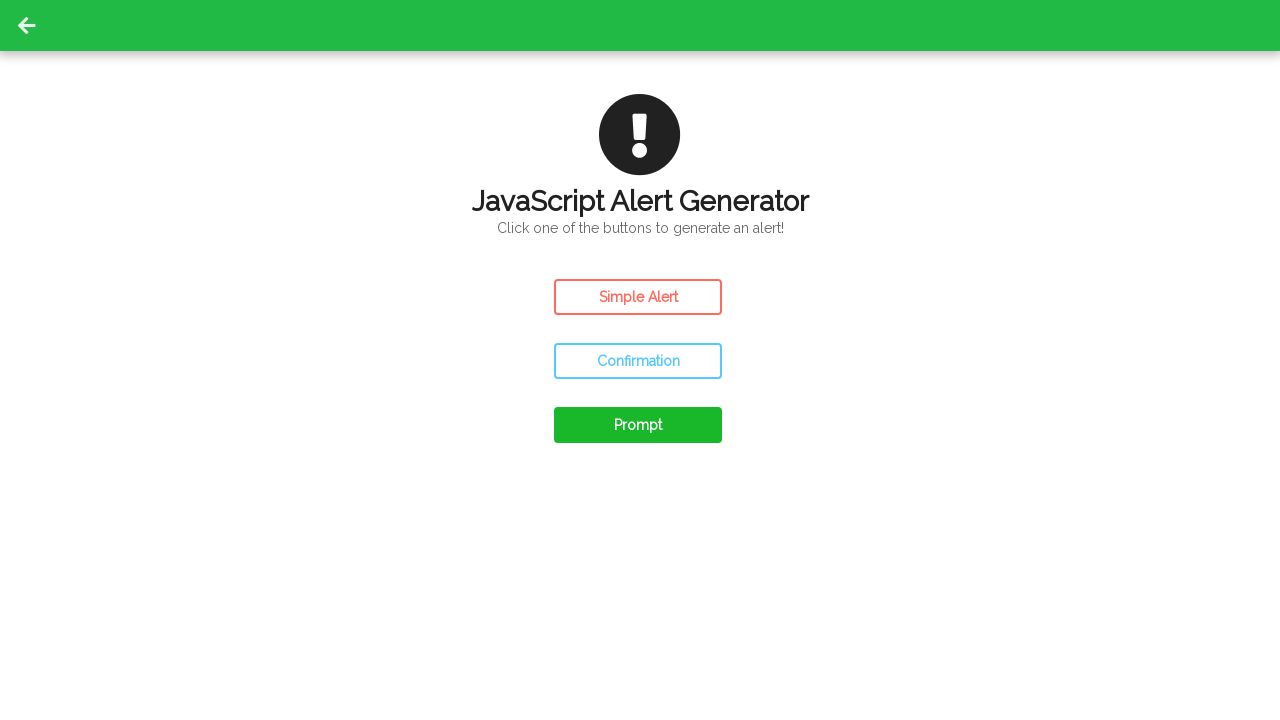